Tests frame switching functionality by navigating between multiple frames and iframes, filling input fields in each frame with different values

Starting URL: https://ui.vision/demo/webtest/frames/

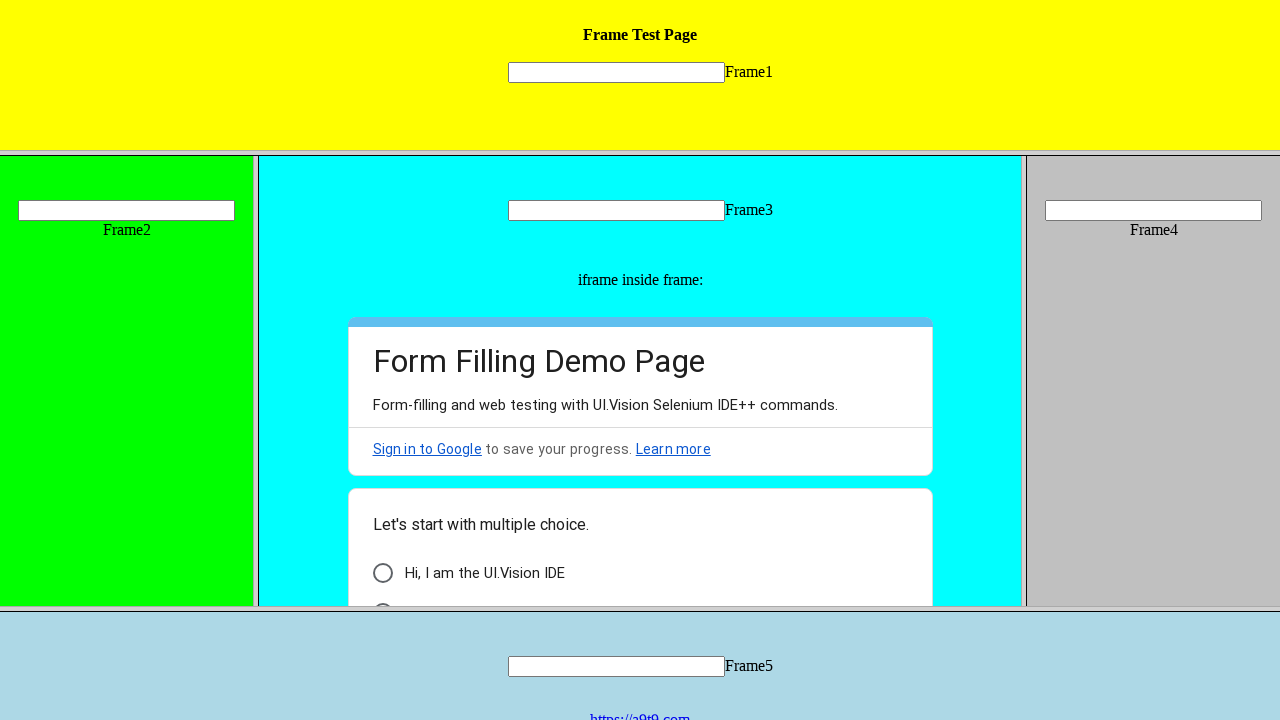

Located first frame
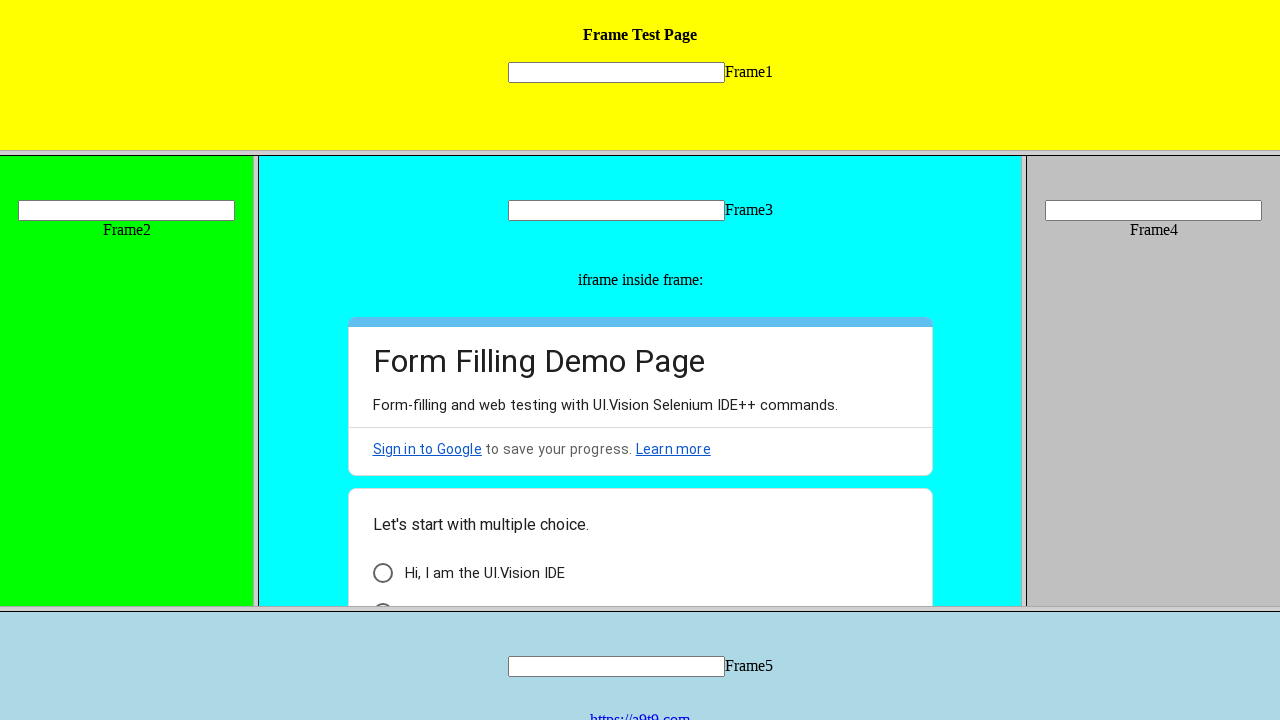

Filled input field in first frame with 'frame1' on frame >> nth=0 >> internal:control=enter-frame >> #id1 input
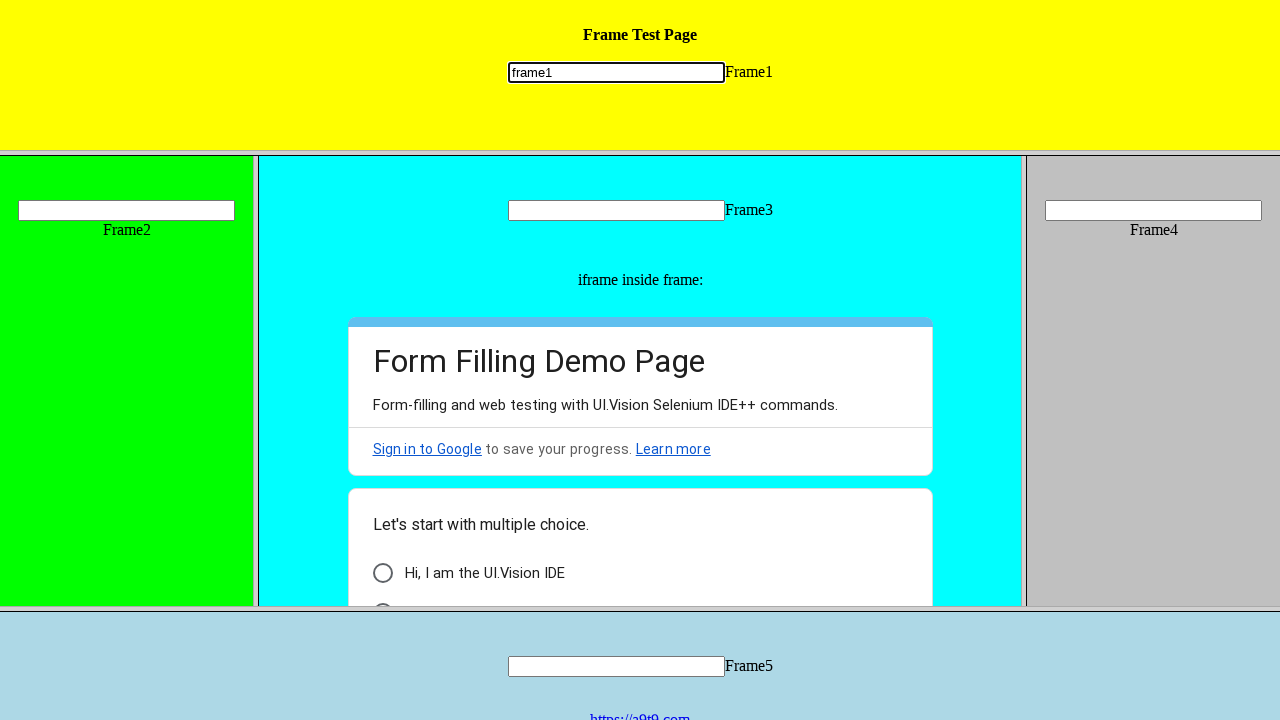

Located second frame
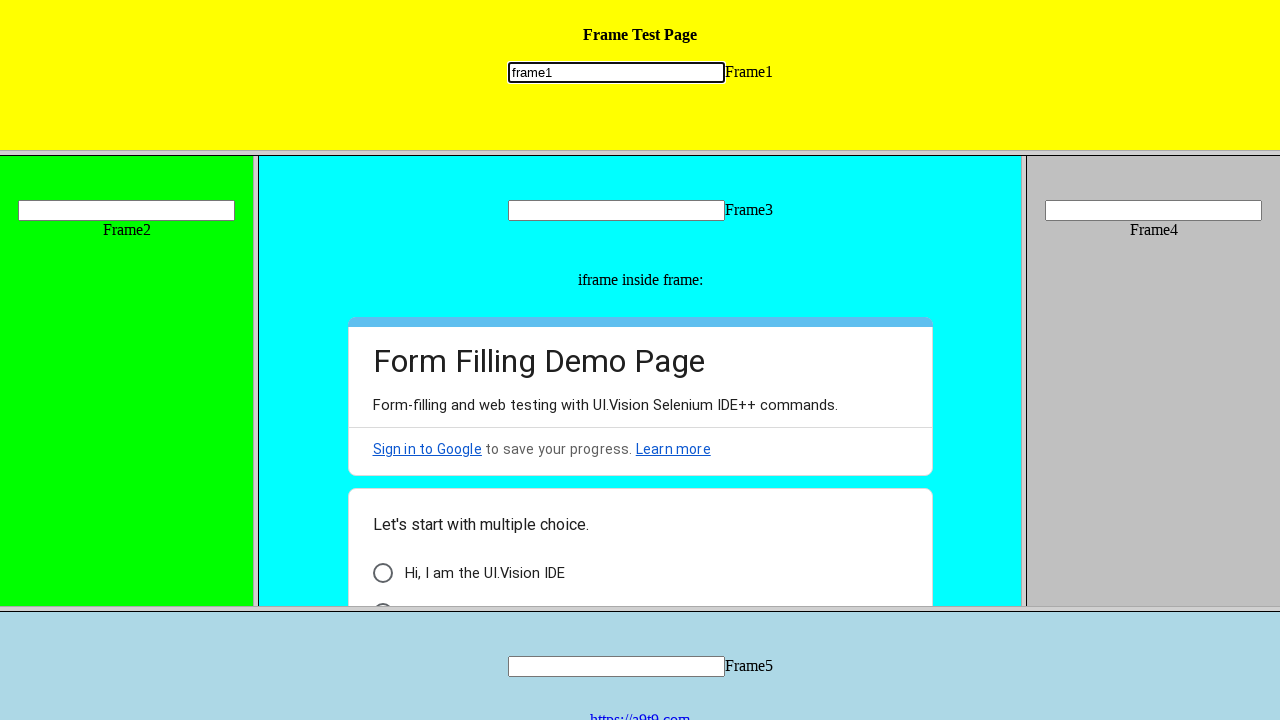

Filled input field in second frame with 'frame2' on frame >> nth=1 >> internal:control=enter-frame >> #id2 input
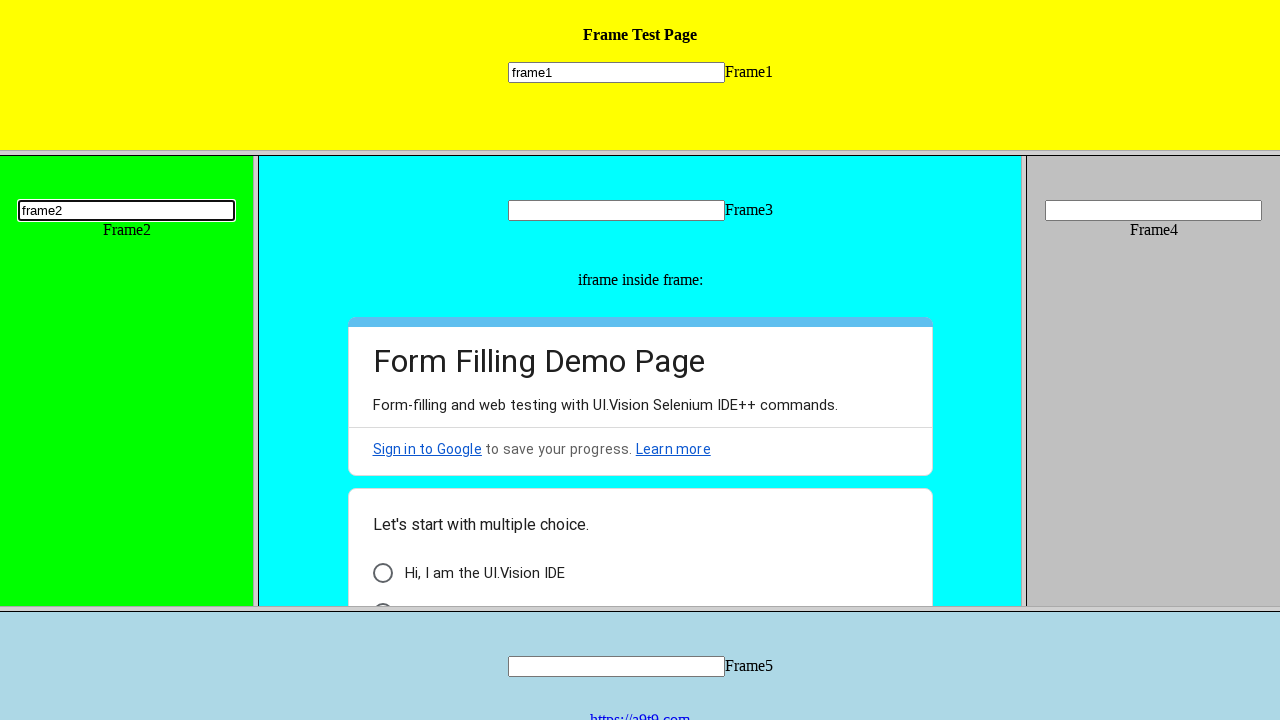

Located third frame
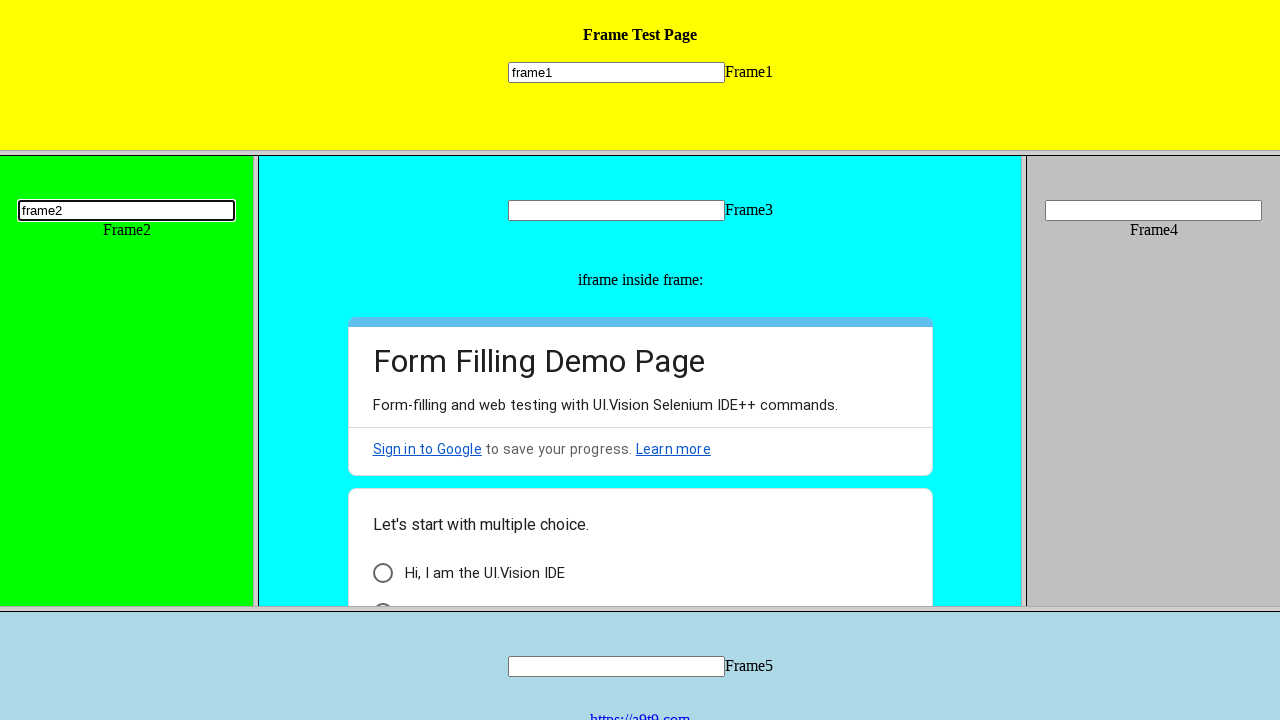

Filled input field in third frame with 'Siva' on frame >> nth=2 >> internal:control=enter-frame >> #id3 input
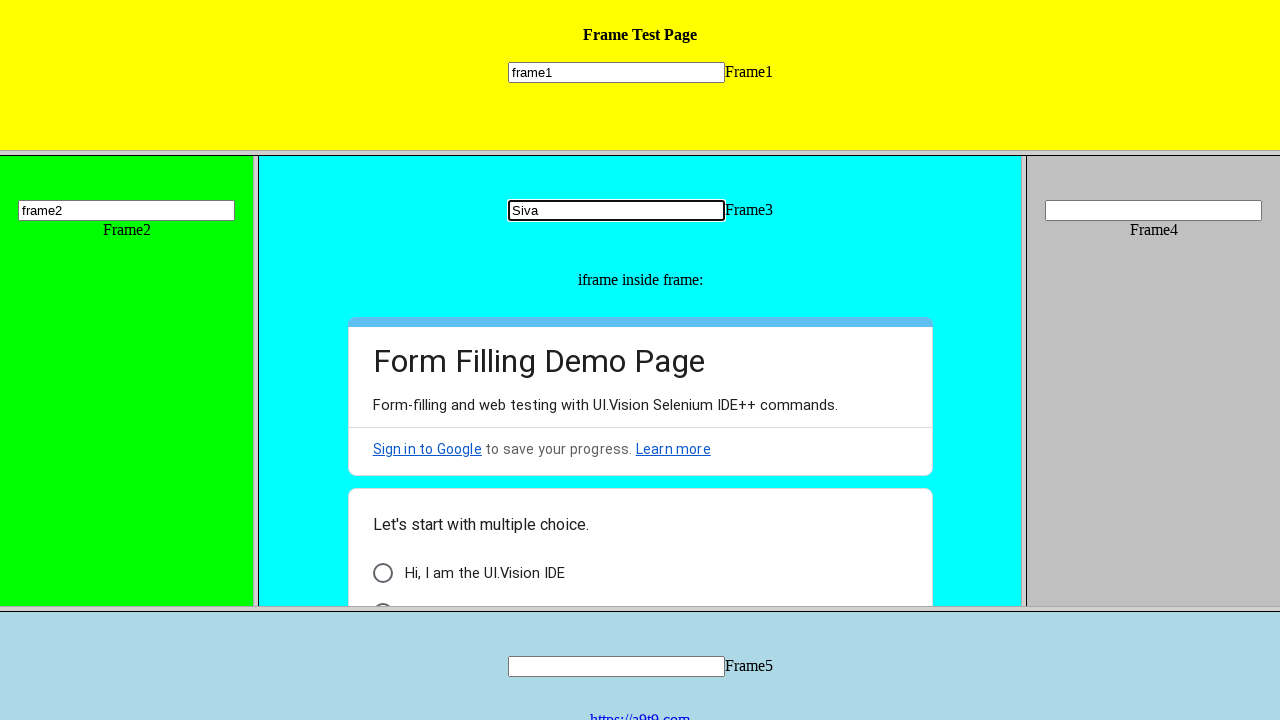

Located nested iframe within third frame
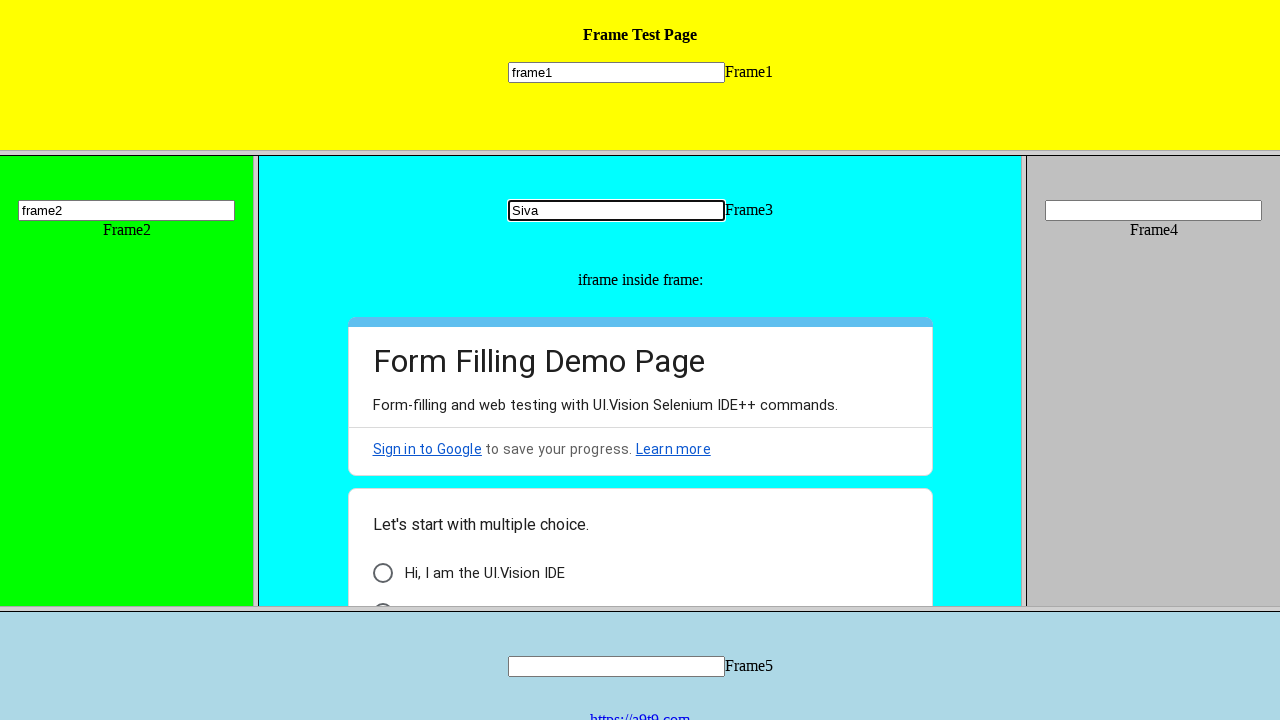

Clicked element in nested iframe at (382, 596) on frame >> nth=2 >> internal:control=enter-frame >> iframe >> internal:control=ent
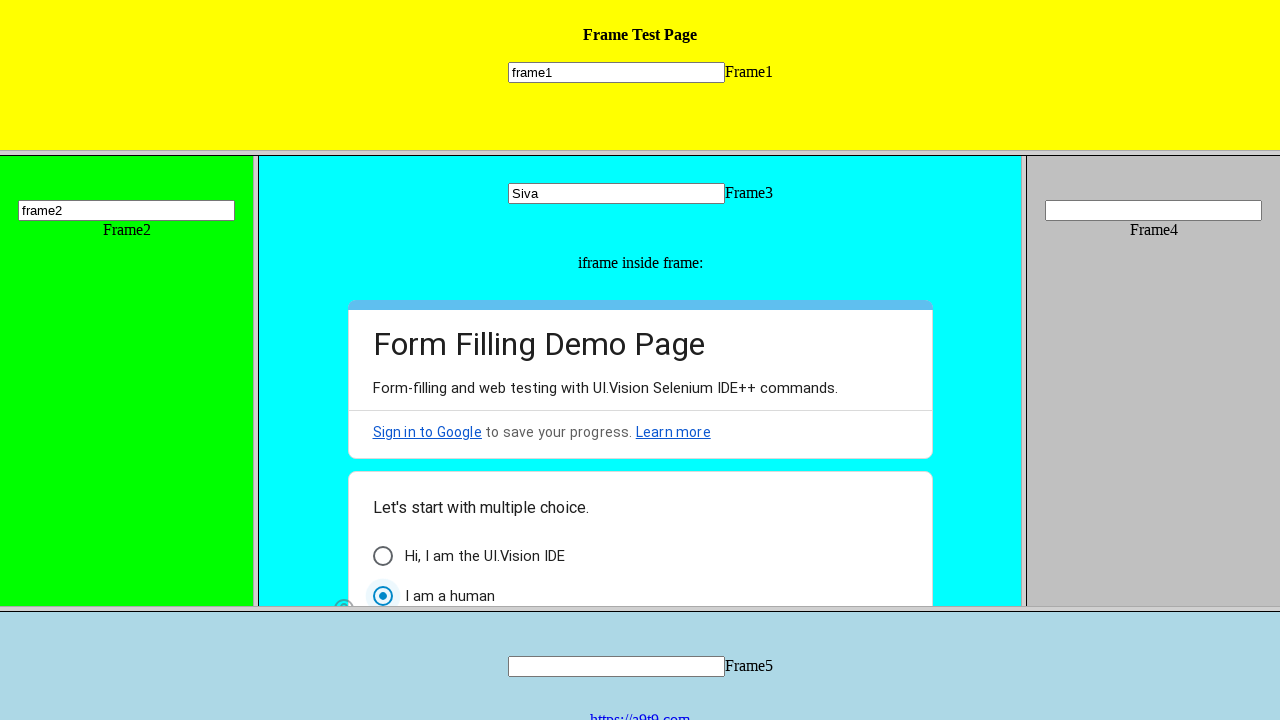

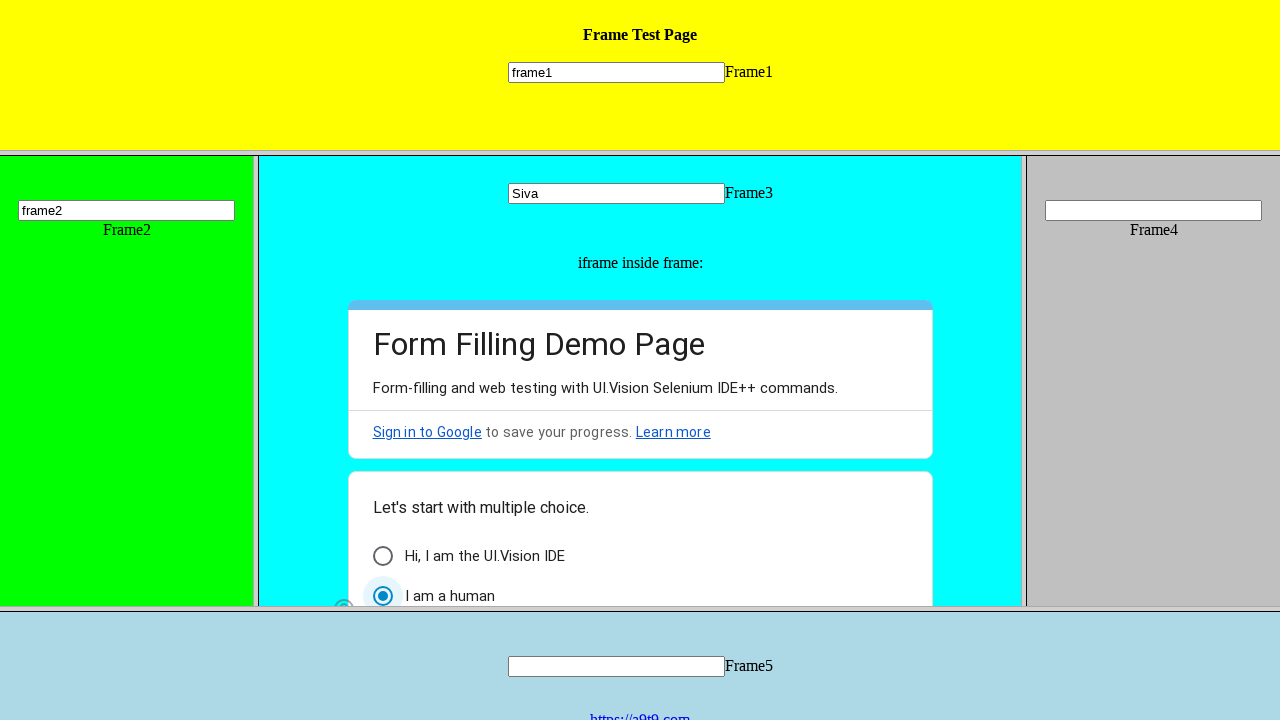